Tests multiple window/tab handling by clicking a link that opens a new window, retrieving all window handles, and switching back to the original window.

Starting URL: https://the-internet.herokuapp.com/windows

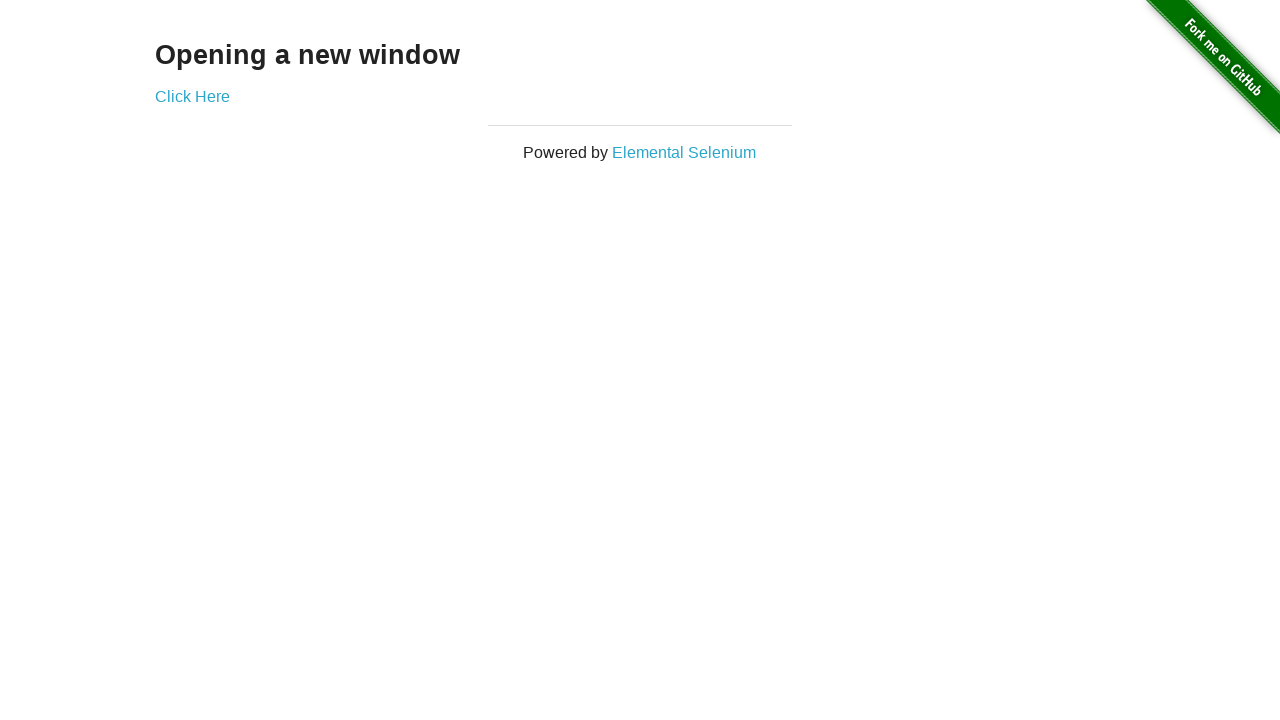

Clicked 'Click Here' link to open new window at (192, 96) on text=Click Here
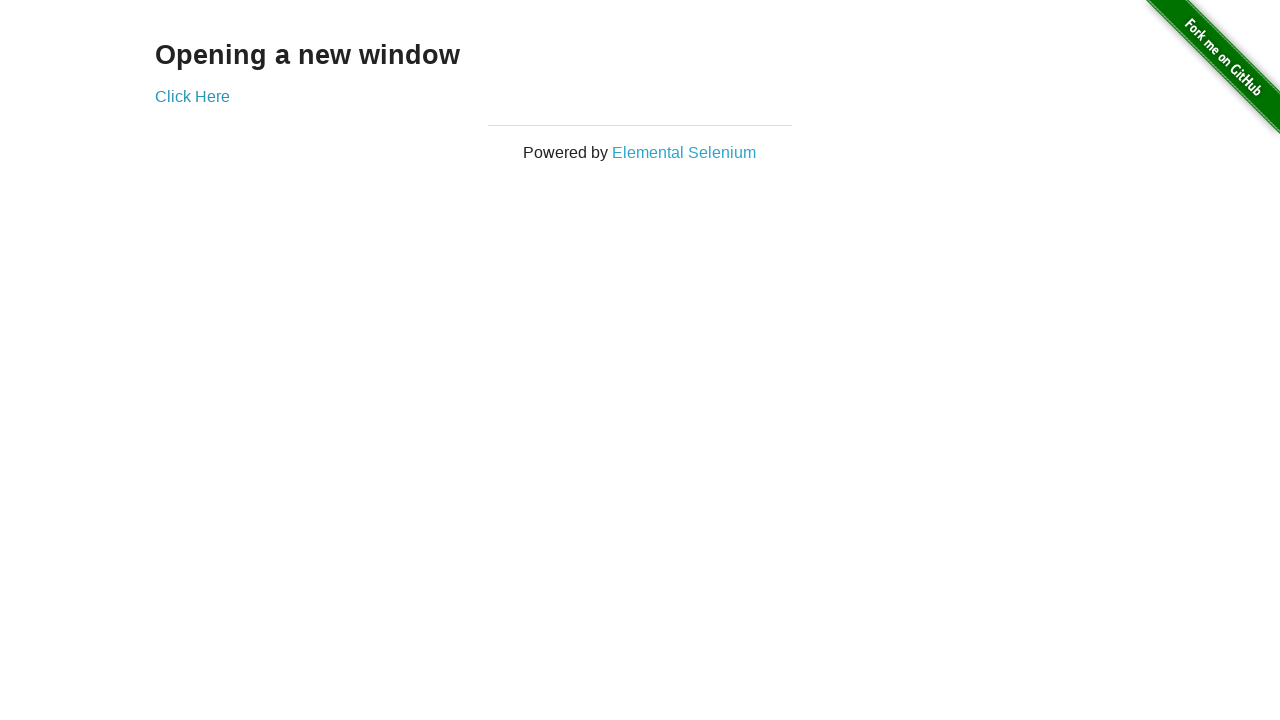

New window/tab opened and captured
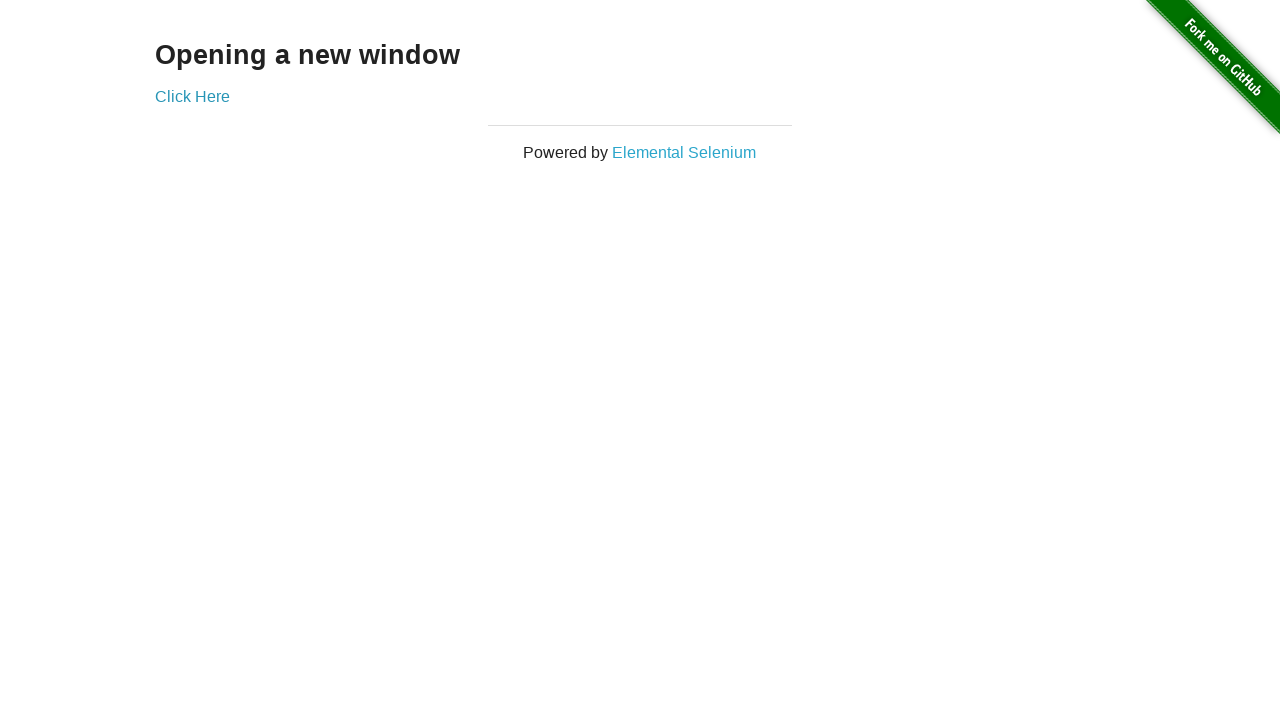

New page finished loading
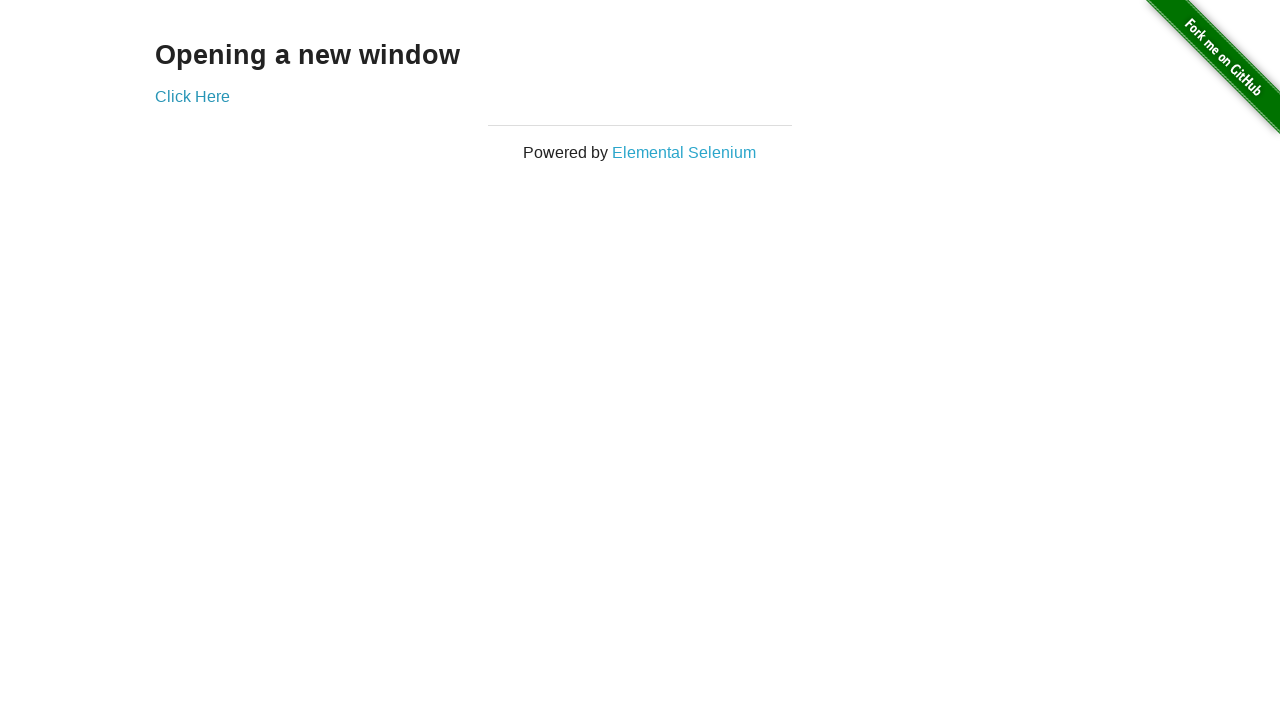

Switched back to original window/tab
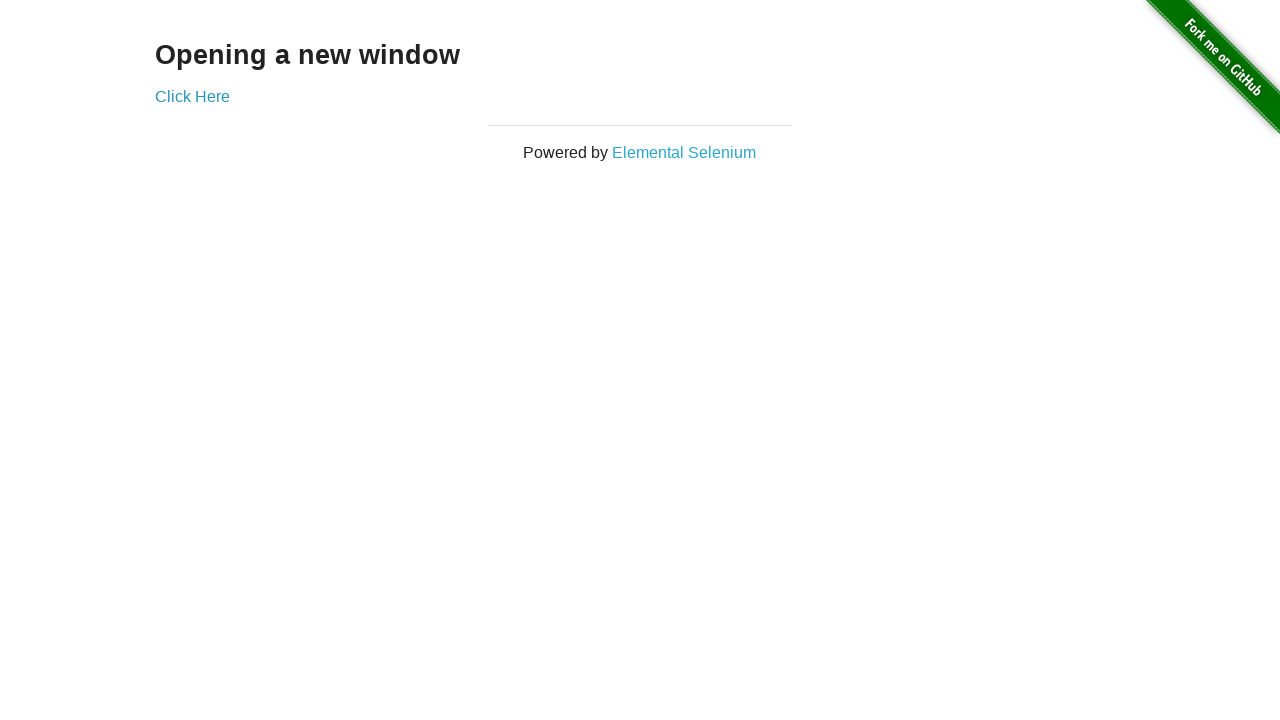

Verified original page contains 'Click Here' link
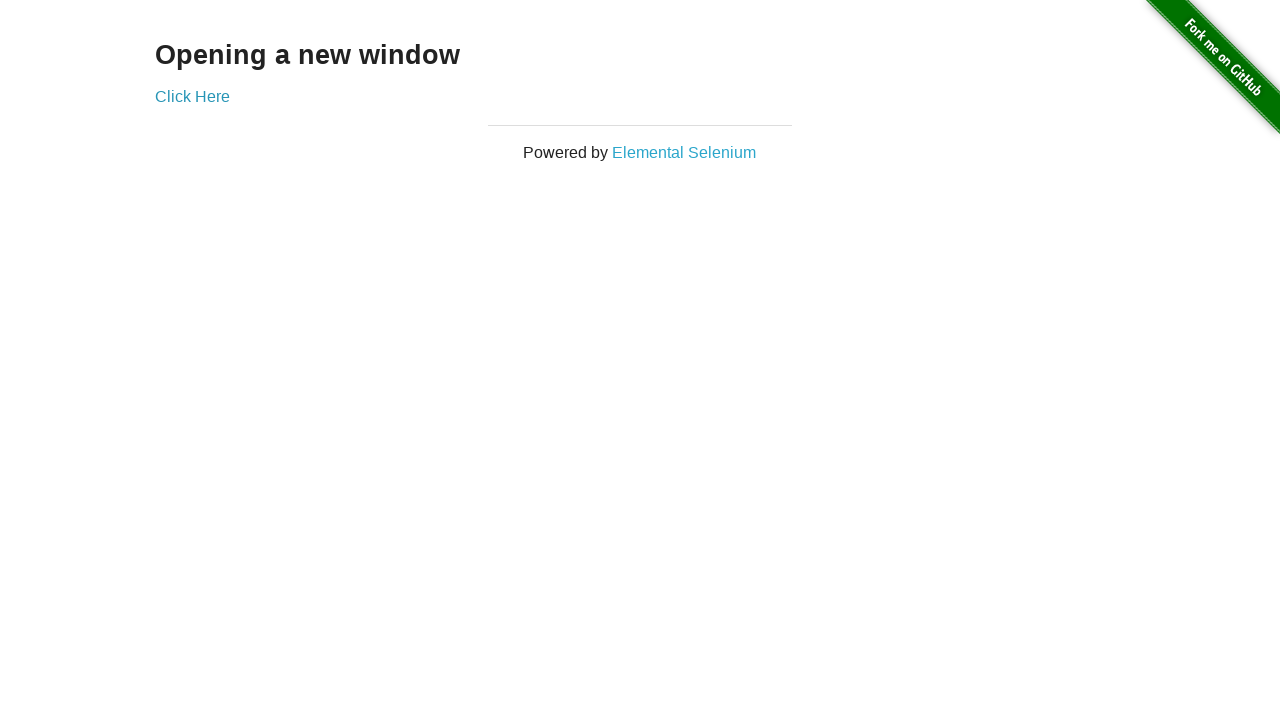

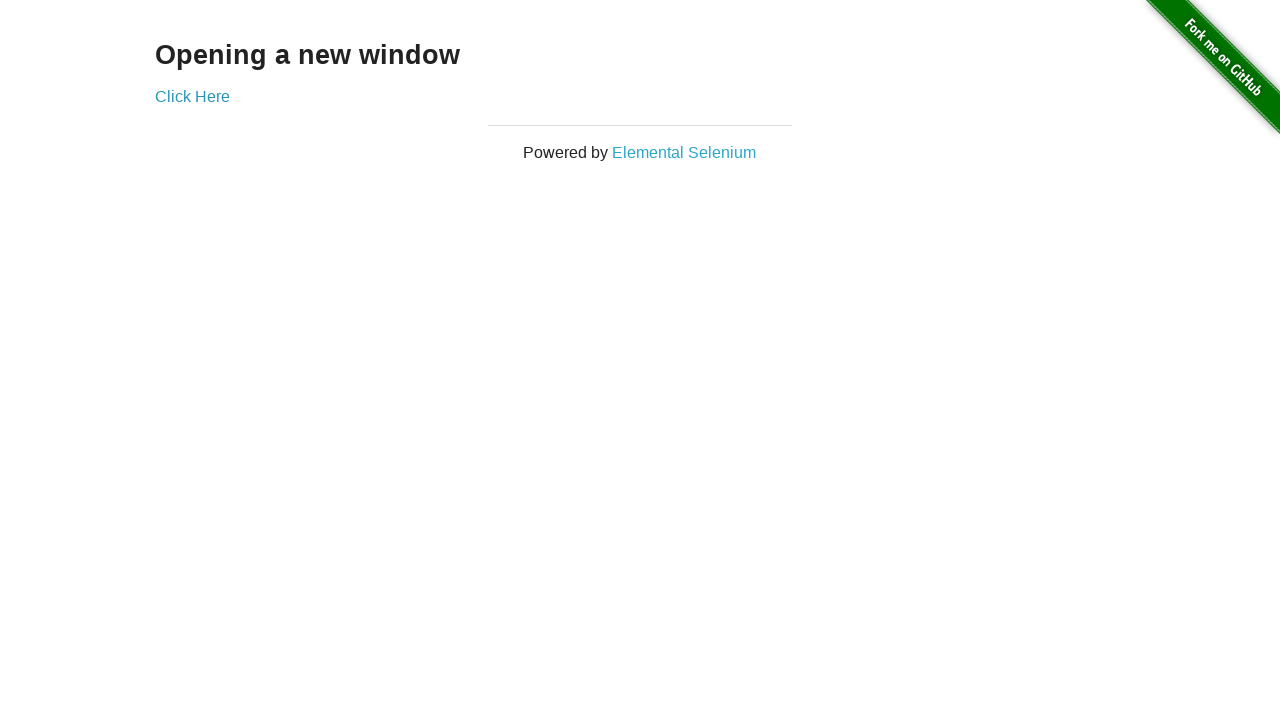